Tests jQuery UI dropdown selection by selecting items from Speed and Number dropdowns

Starting URL: http://jqueryui.com/resources/demos/selectmenu/default.html

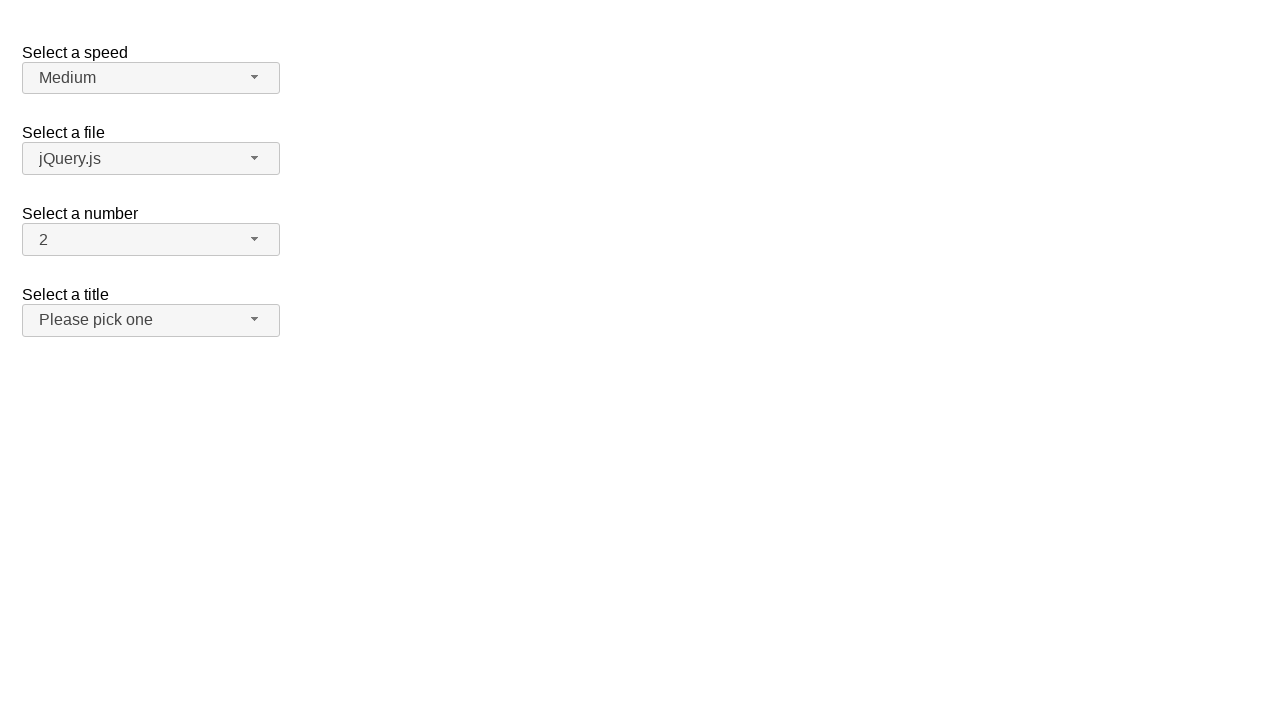

Clicked Speed dropdown button to open menu at (255, 77) on span#speed-button > span.ui-selectmenu-icon
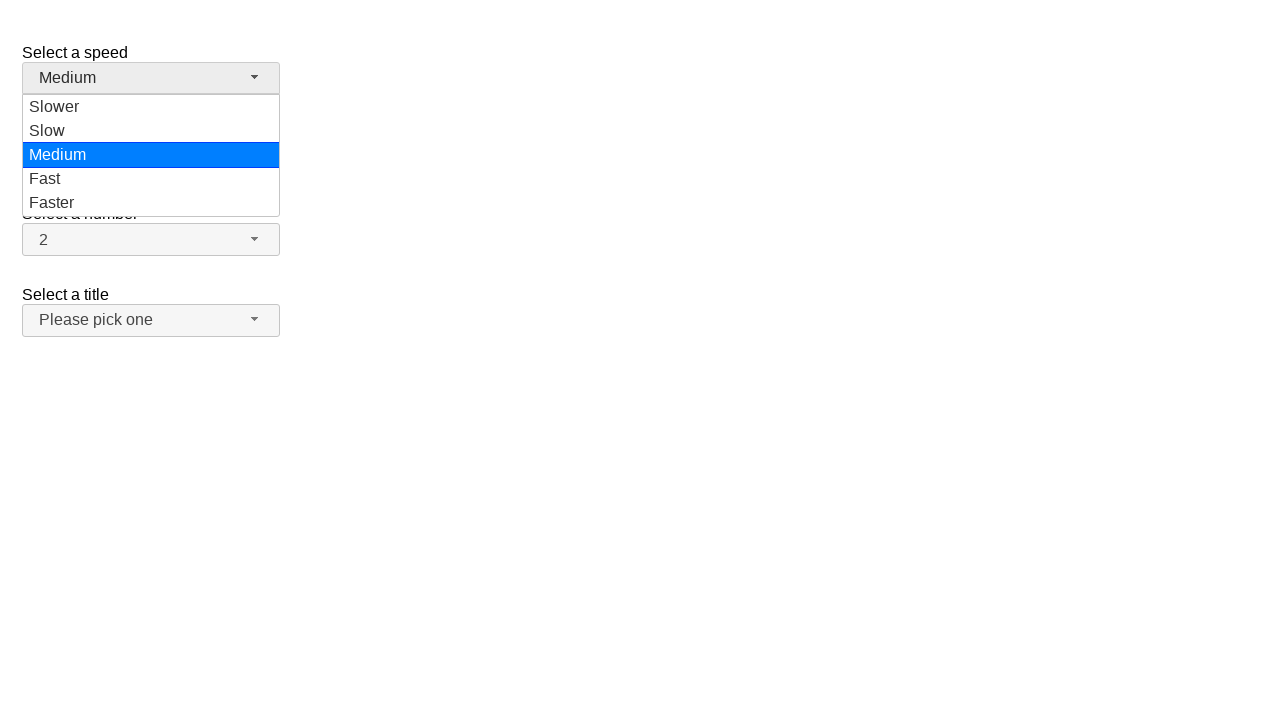

Speed dropdown menu items loaded
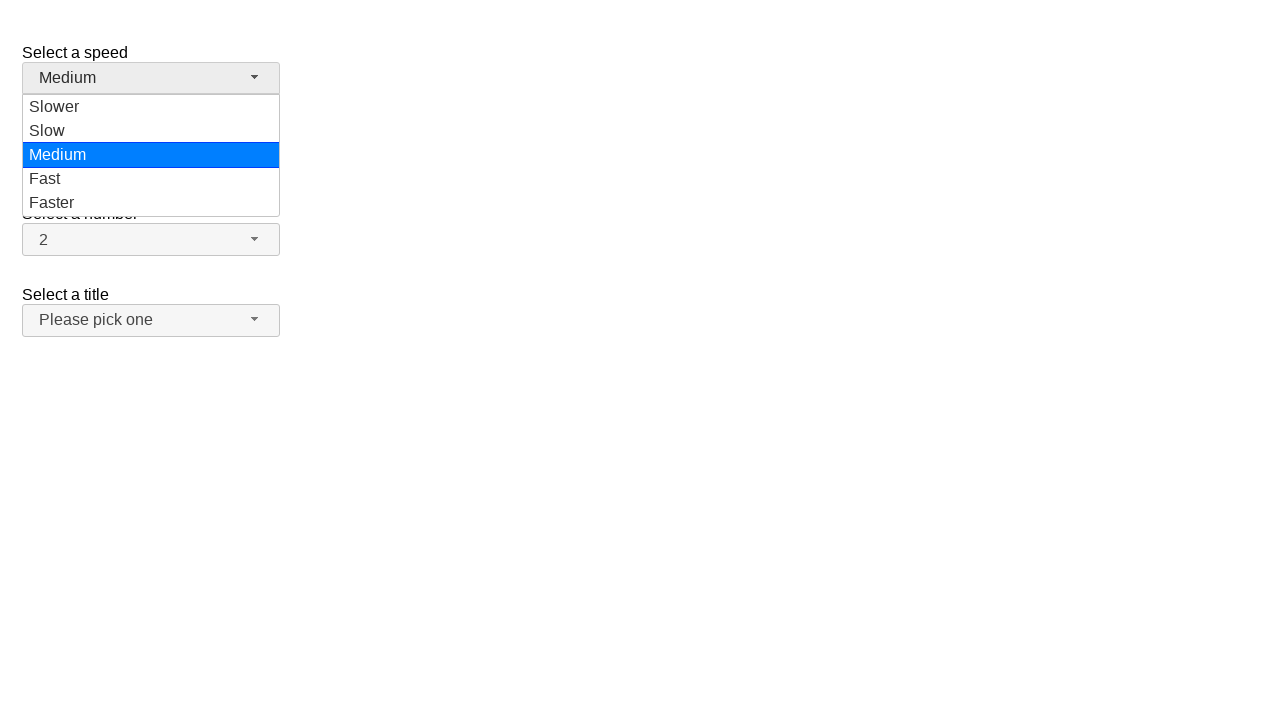

Selected 'Slow' from Speed dropdown at (151, 107) on ul#speed-menu li div:has-text('Slow')
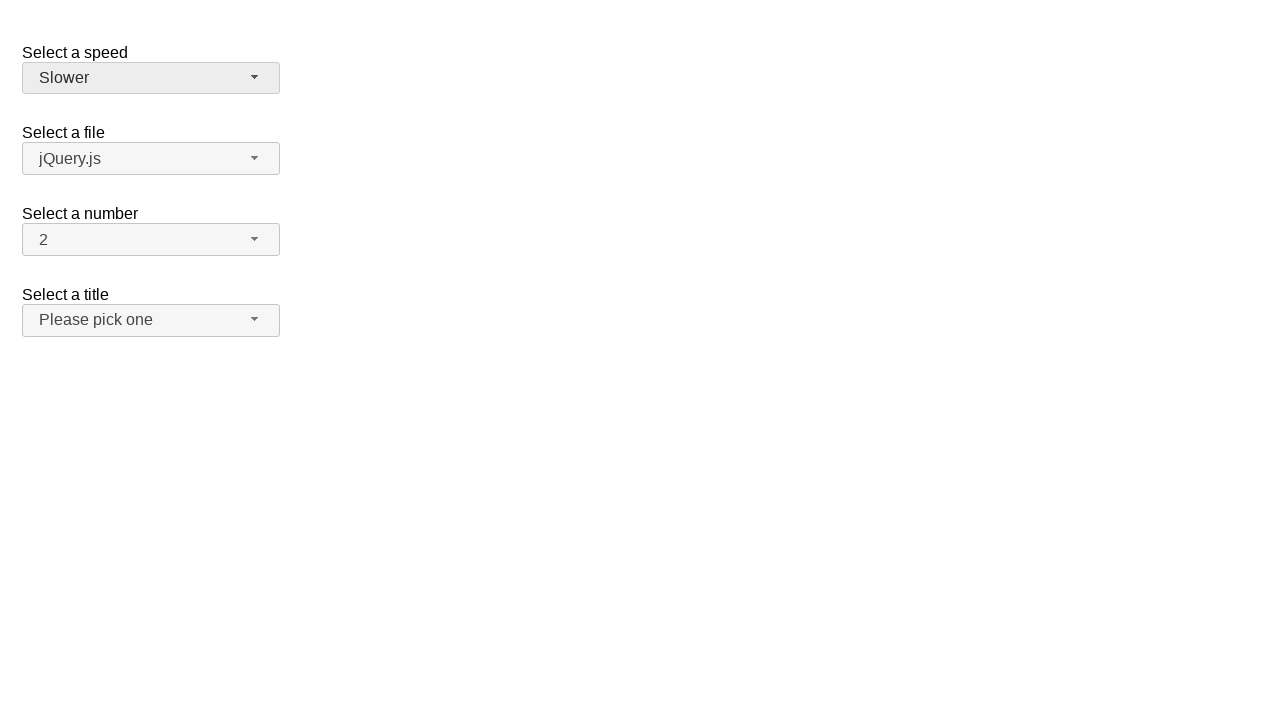

Clicked Number dropdown button to open menu at (255, 239) on span#number-button span.ui-selectmenu-icon
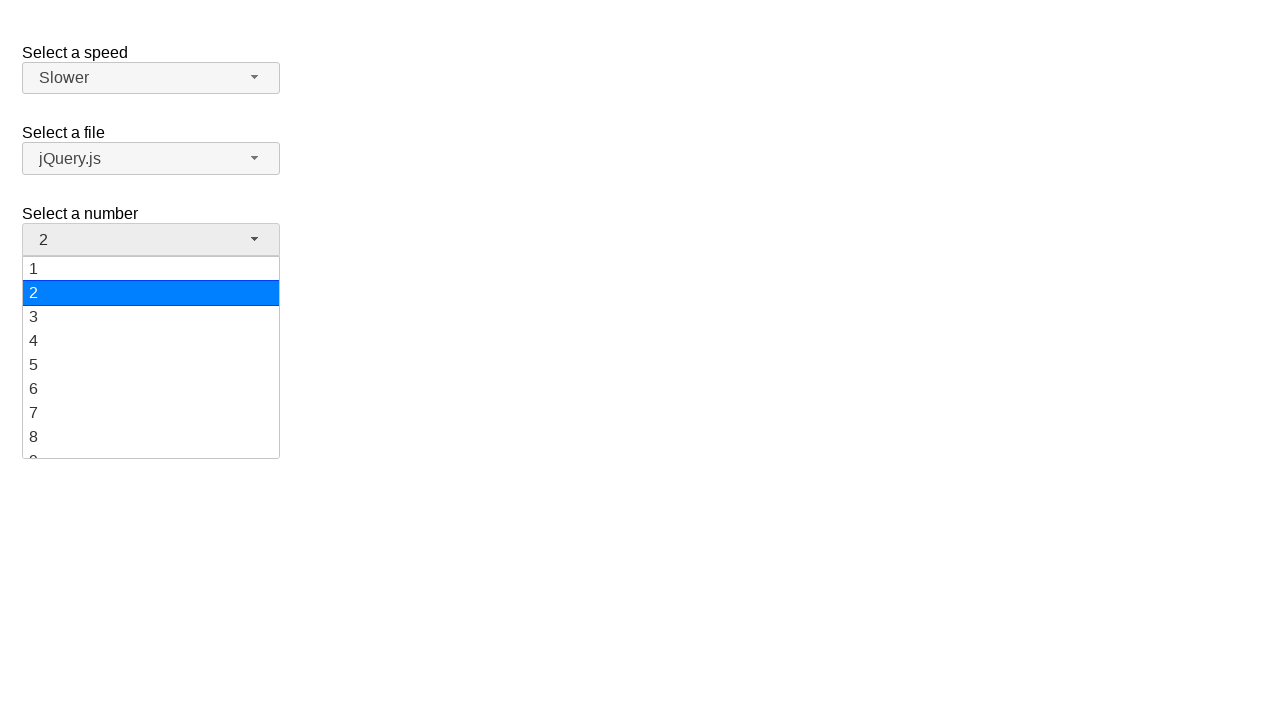

Number dropdown menu items loaded
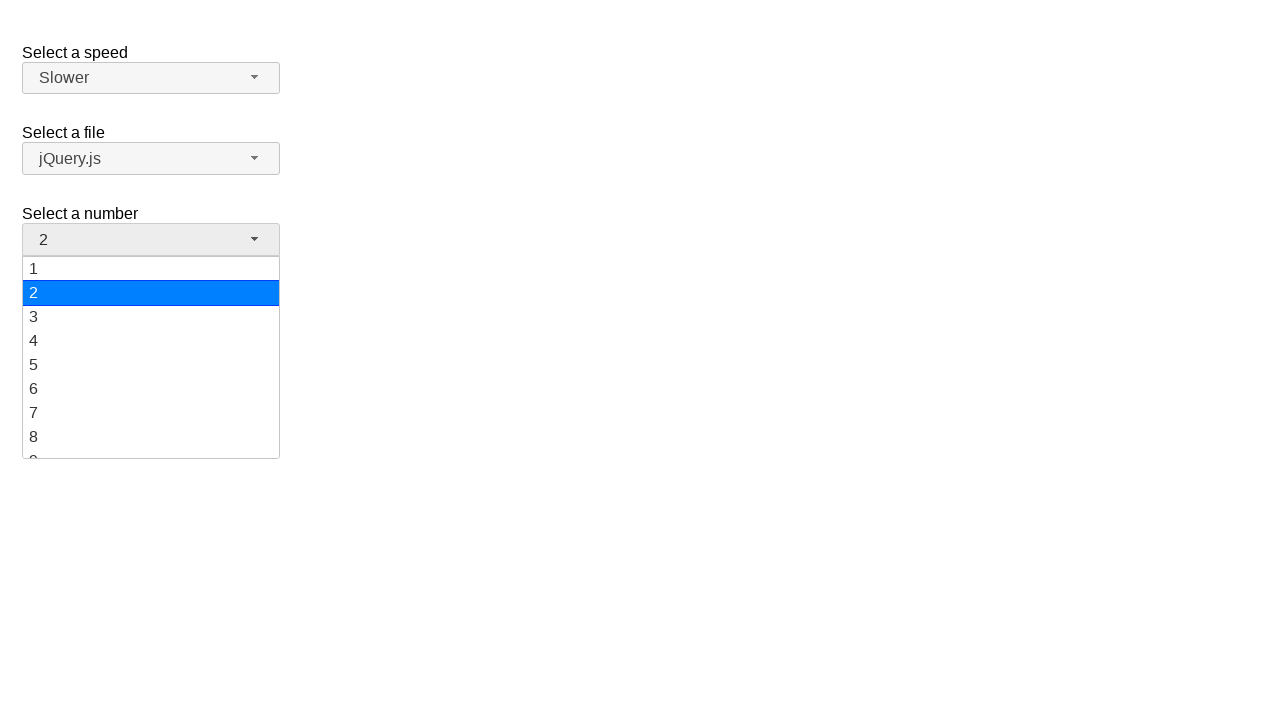

Selected '19' from Number dropdown at (151, 445) on ul#number-menu li.ui-menu-item div:has-text('19')
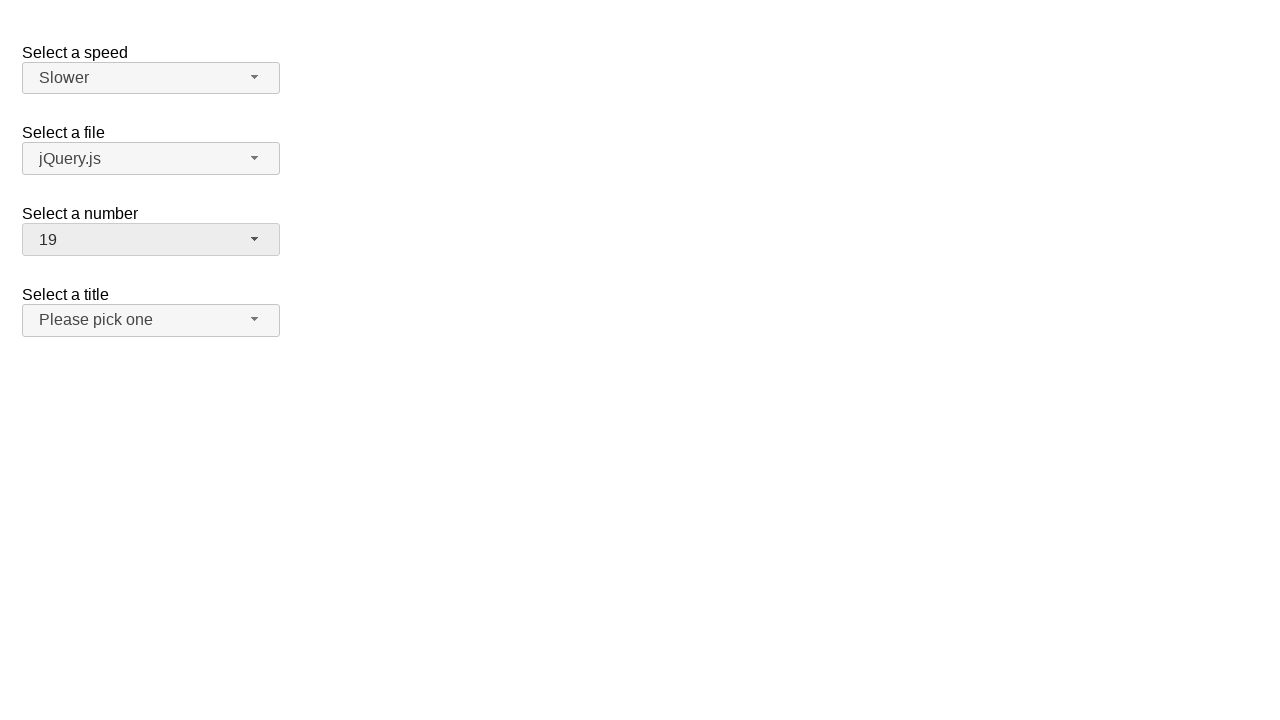

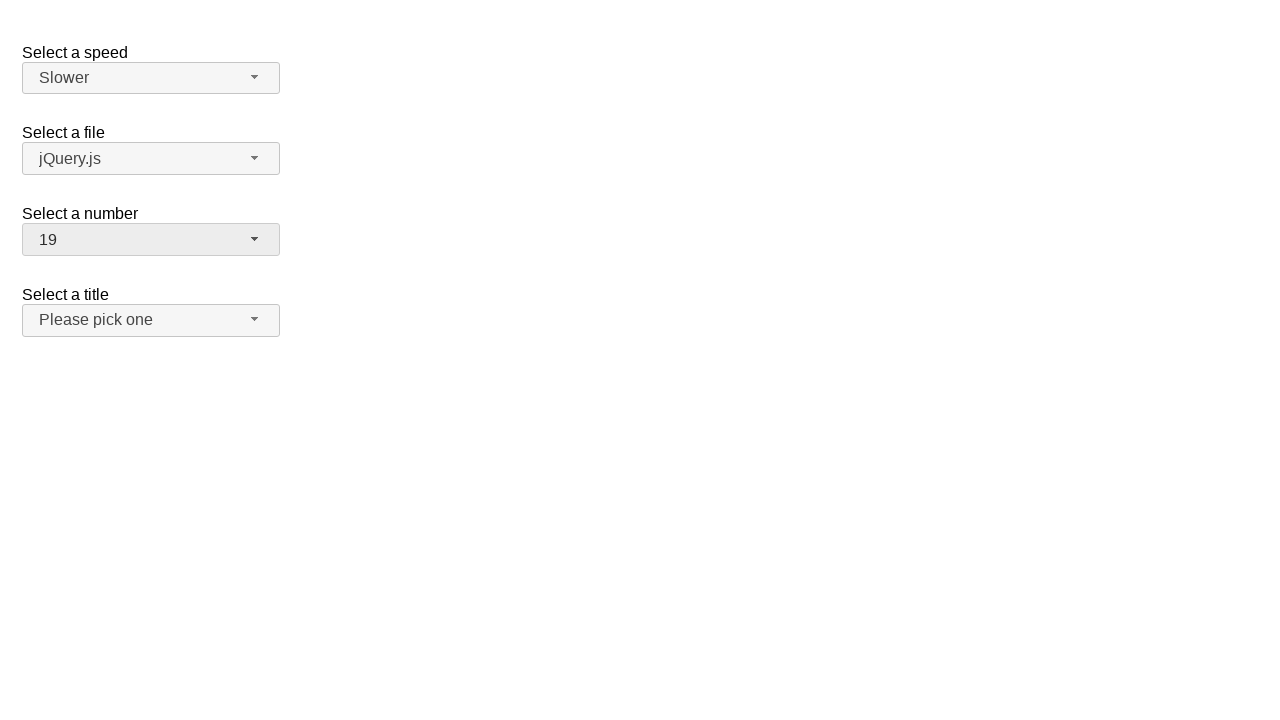